Tests opting out of A/B tests by adding an opt-out cookie after visiting the page, then refreshing to verify the opt-out takes effect.

Starting URL: http://the-internet.herokuapp.com/abtest

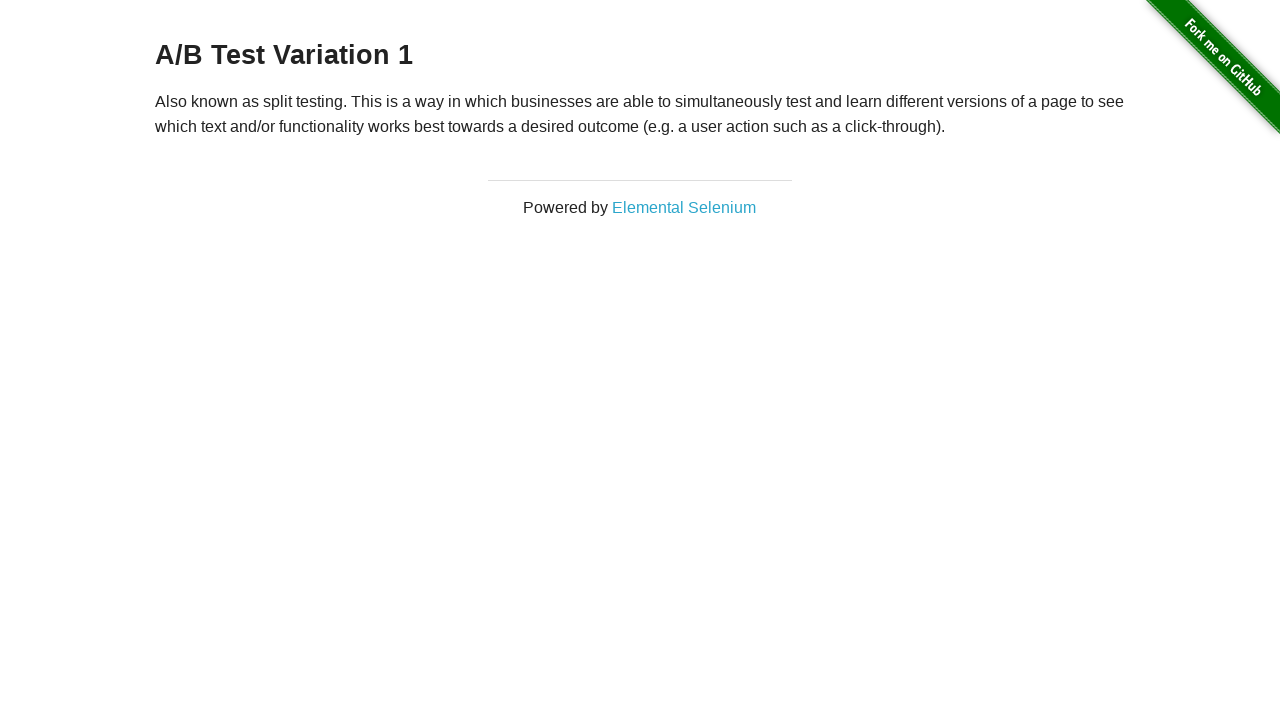

Retrieved heading text to check A/B test status
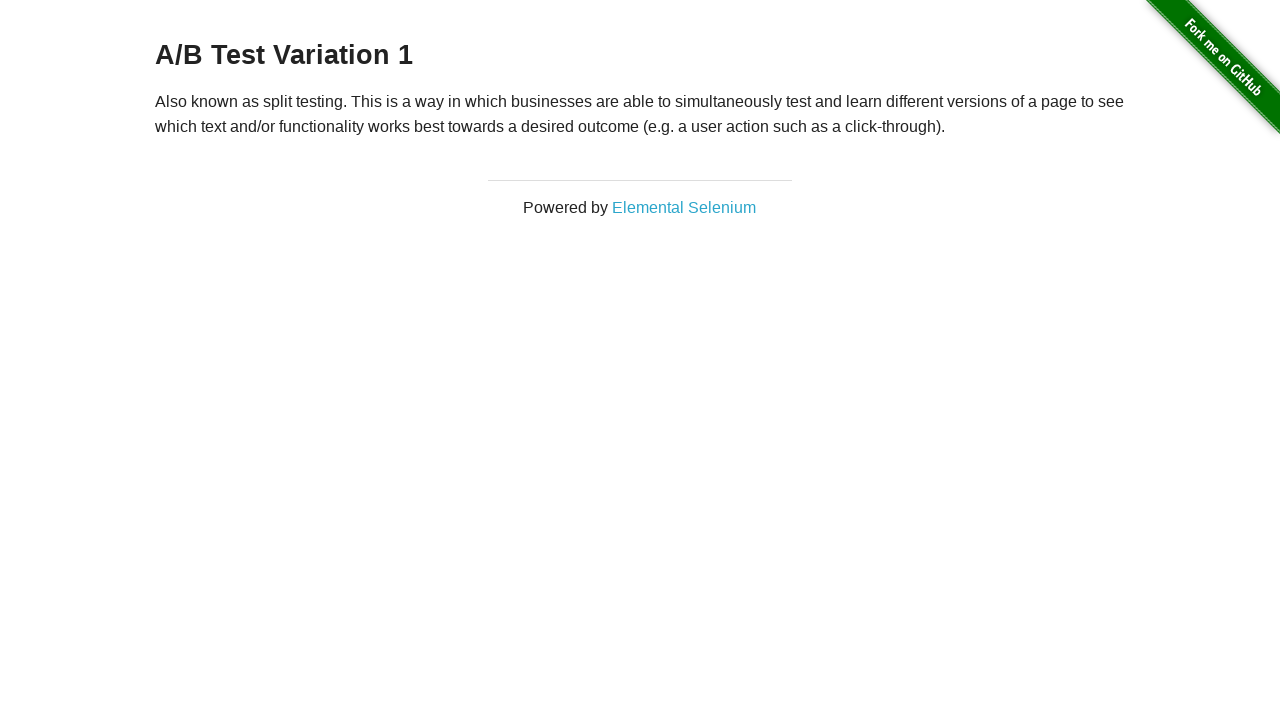

Added optimizelyOptOut cookie to opt out of A/B test
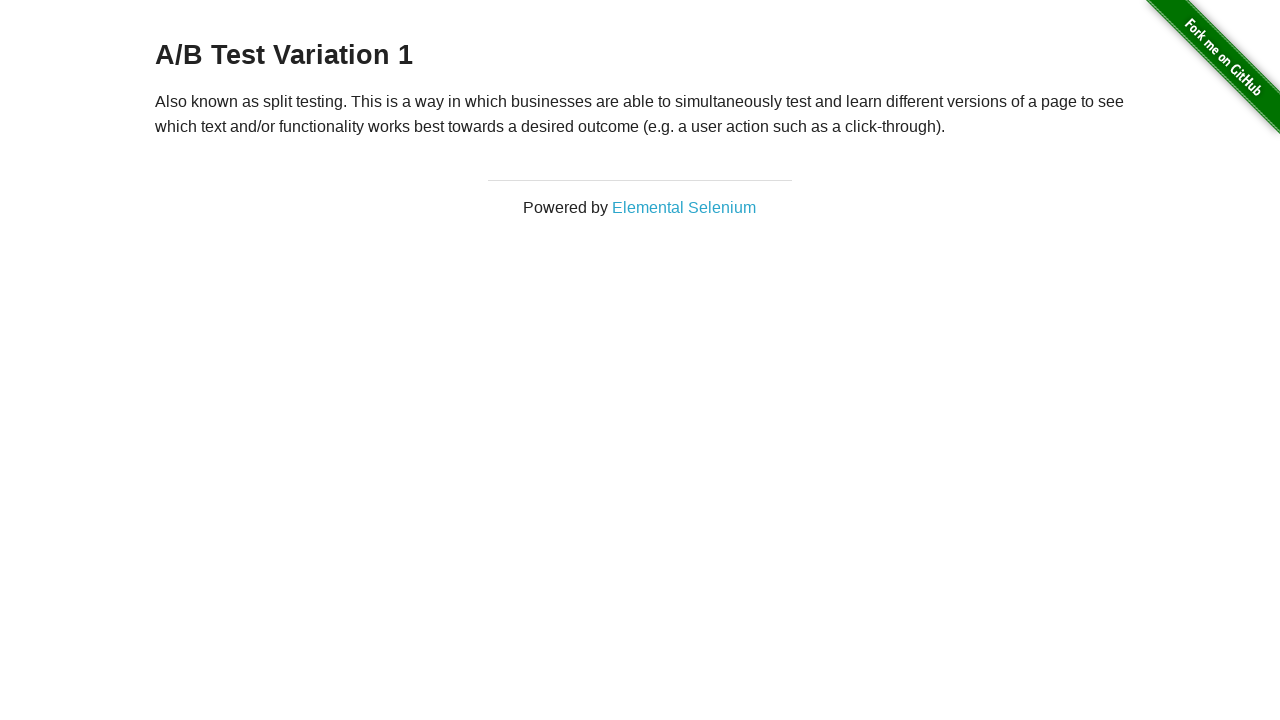

Reloaded page to apply opt-out cookie
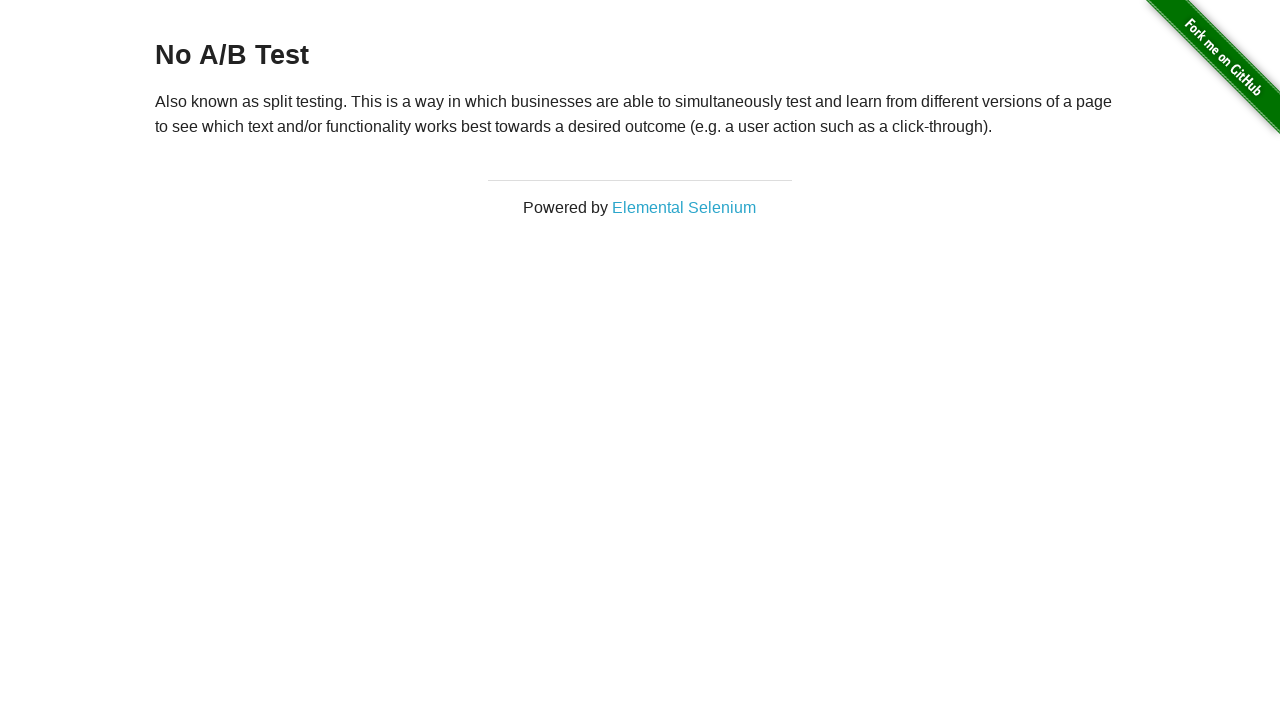

Verified heading is visible after opt-out
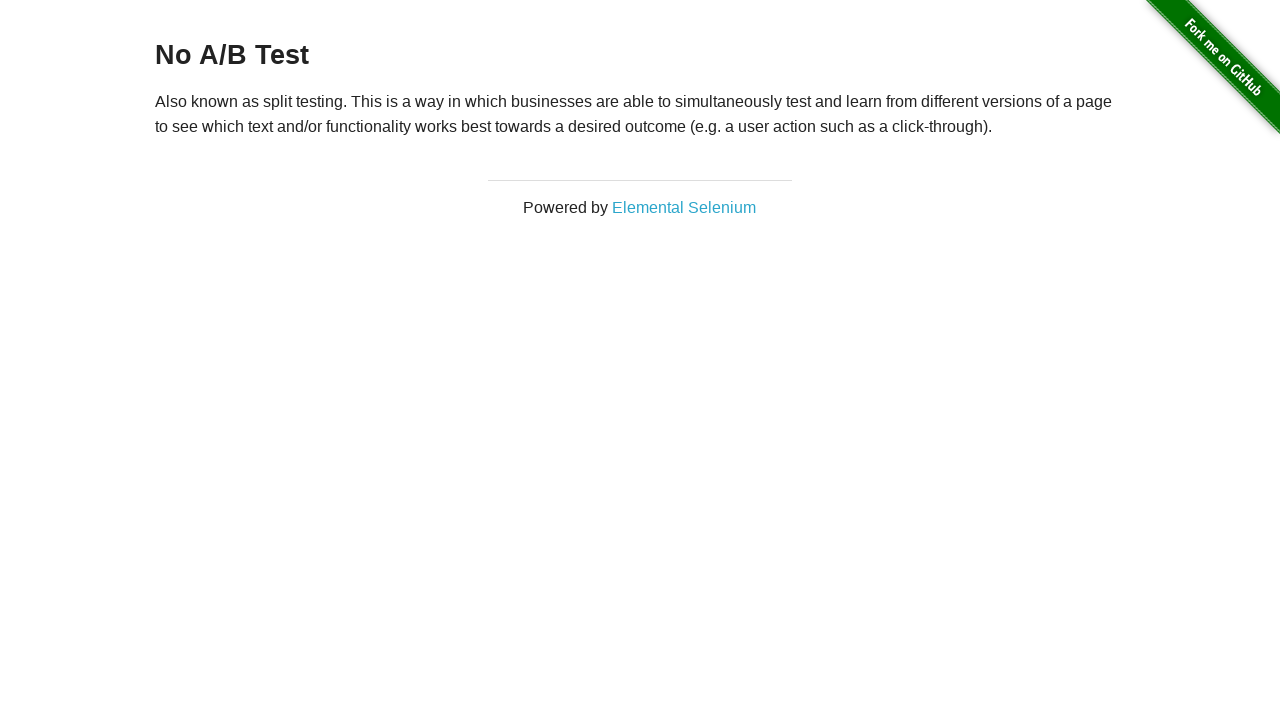

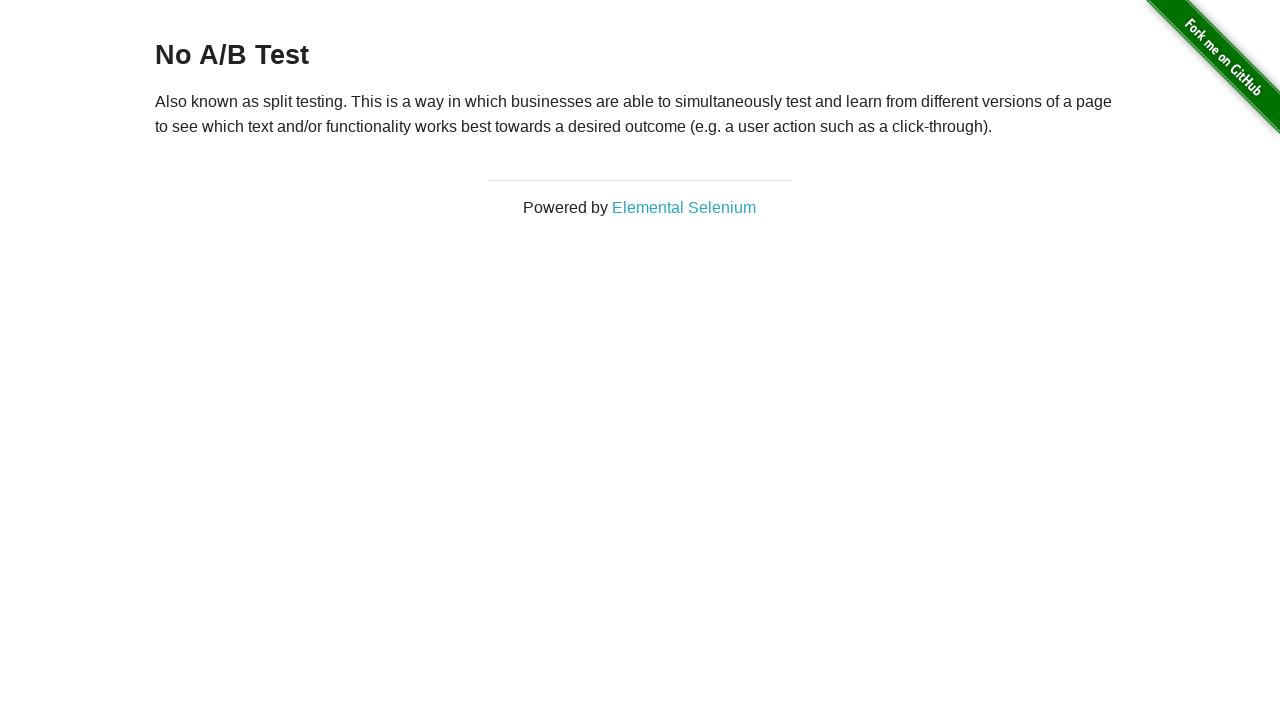